Tests JavaScript Prompt popup by clicking the JS Prompt button, entering text into the prompt, accepting it, and verifying the result message contains the entered text.

Starting URL: https://the-internet.herokuapp.com/javascript_alerts

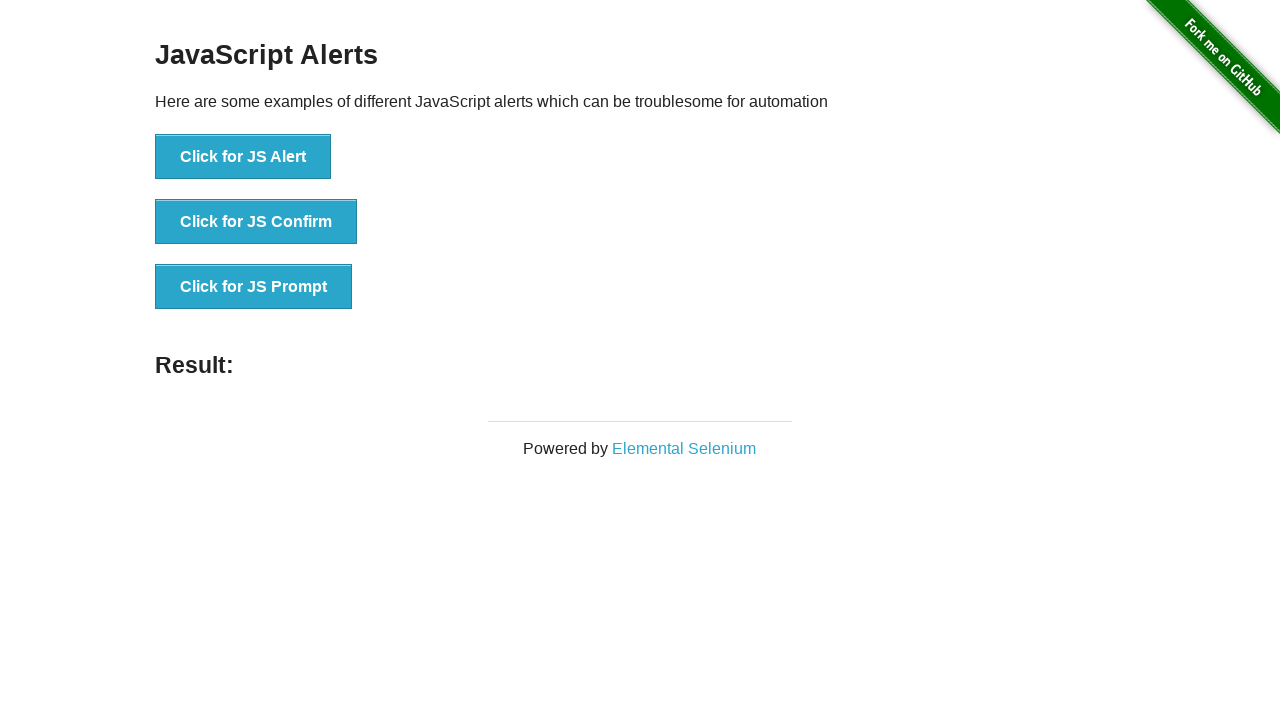

Set up dialog handler to accept prompt with 'TestMessage2024'
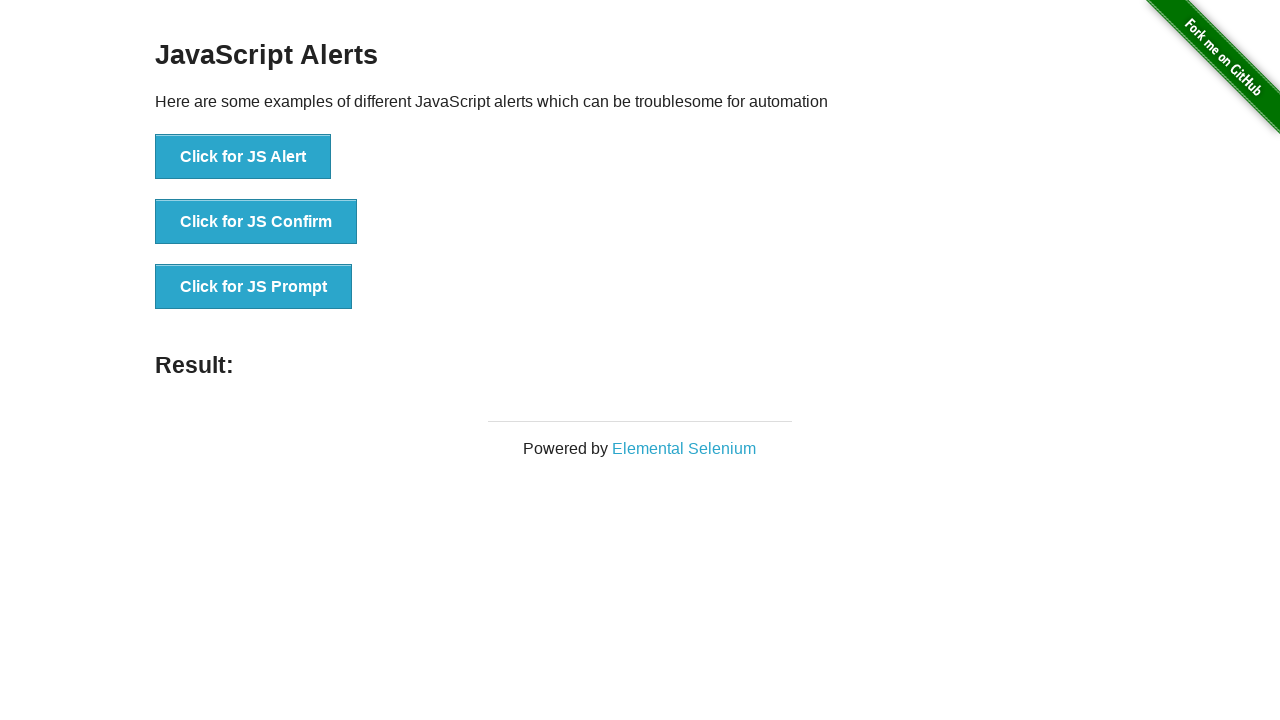

Clicked JS Prompt button at (254, 287) on button[onclick*=jsPrompt]
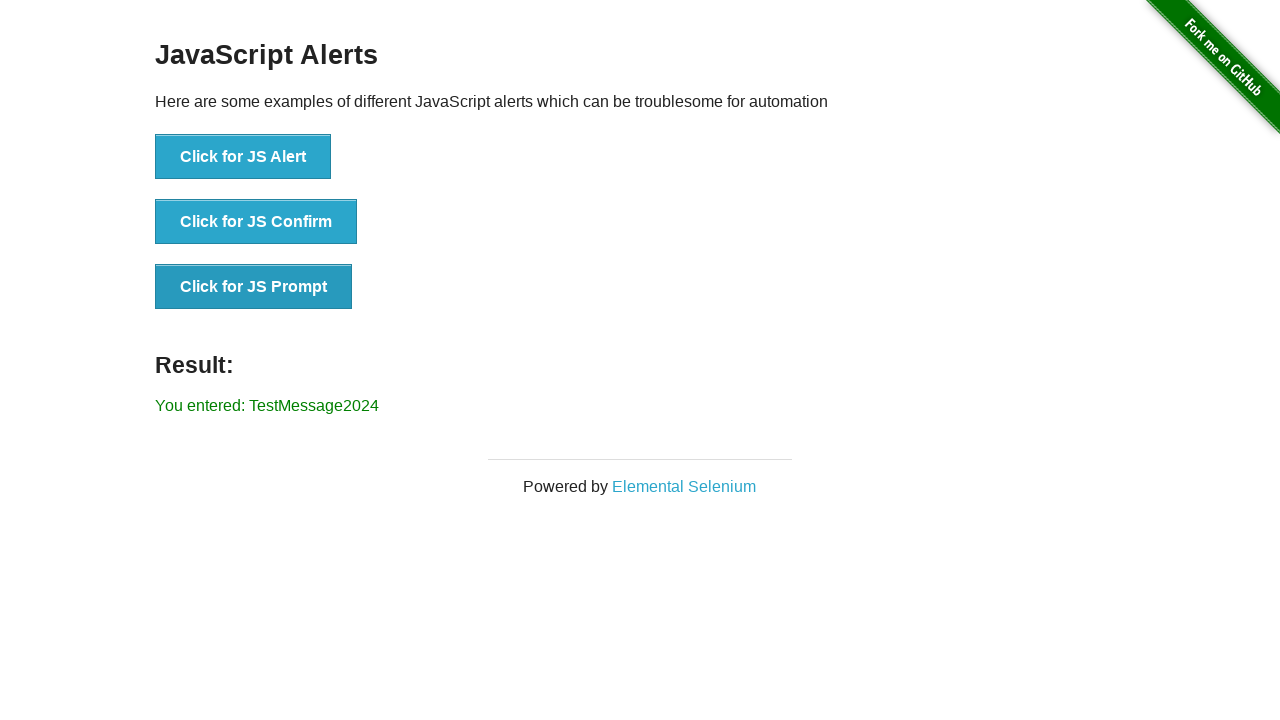

Waited for result label to appear
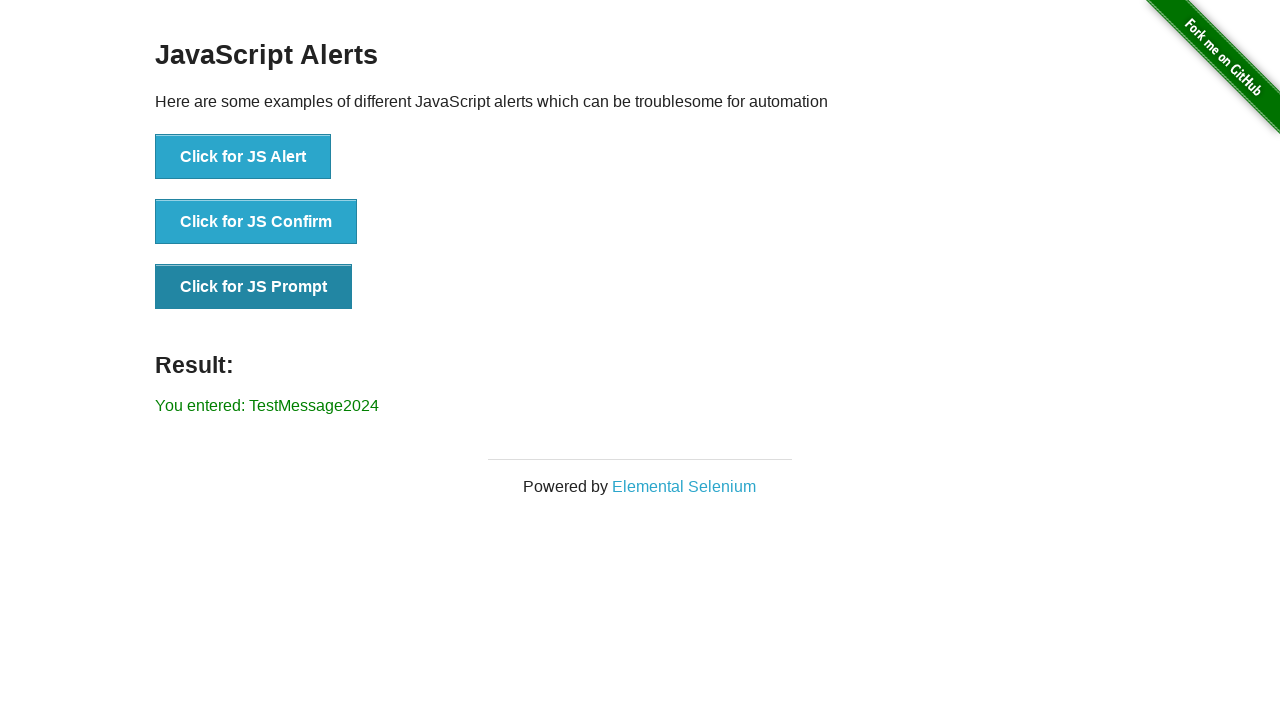

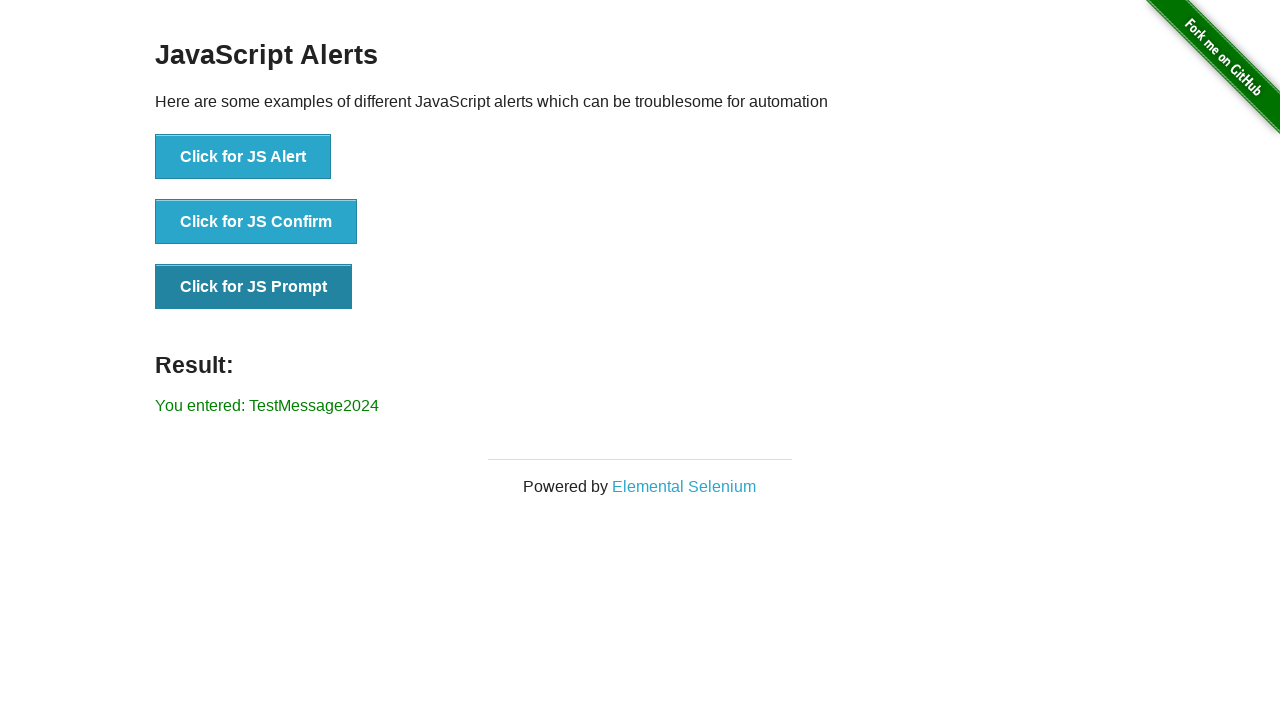